Tests horizontal slider functionality by programmatically setting the slider value

Starting URL: https://practice.expandtesting.com/horizontal-slider

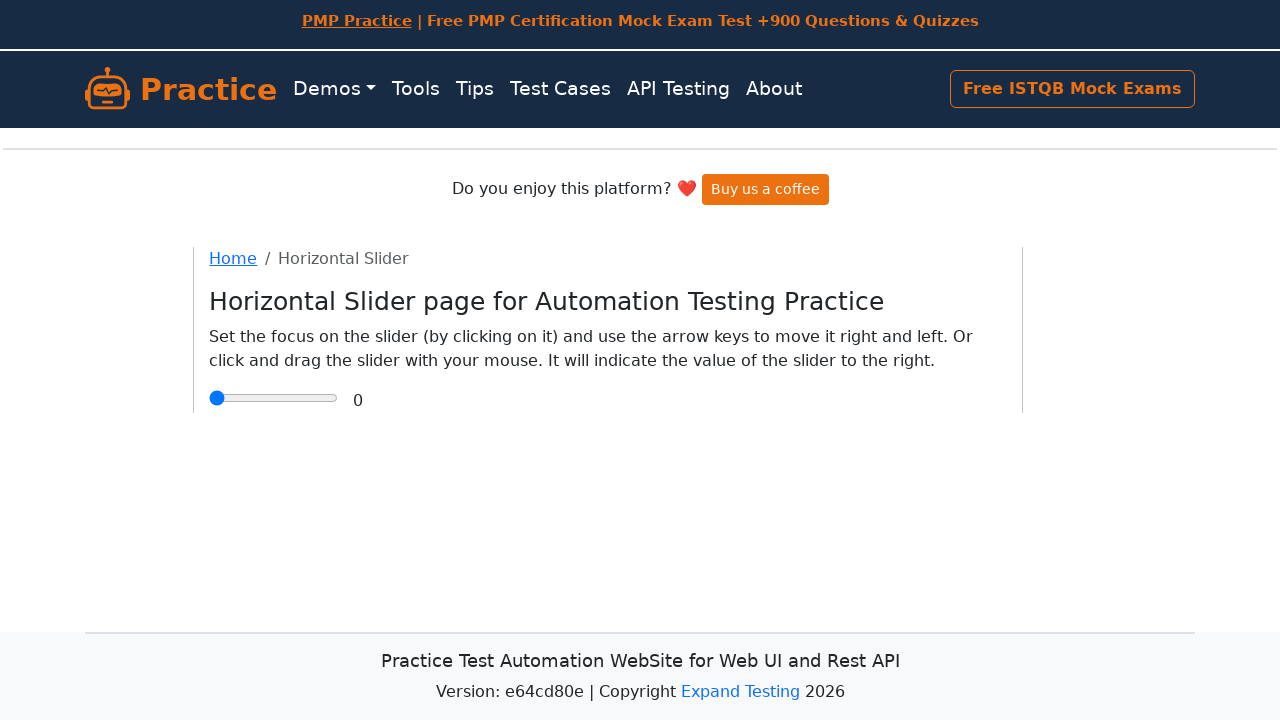

Located horizontal slider element with max value 5.0
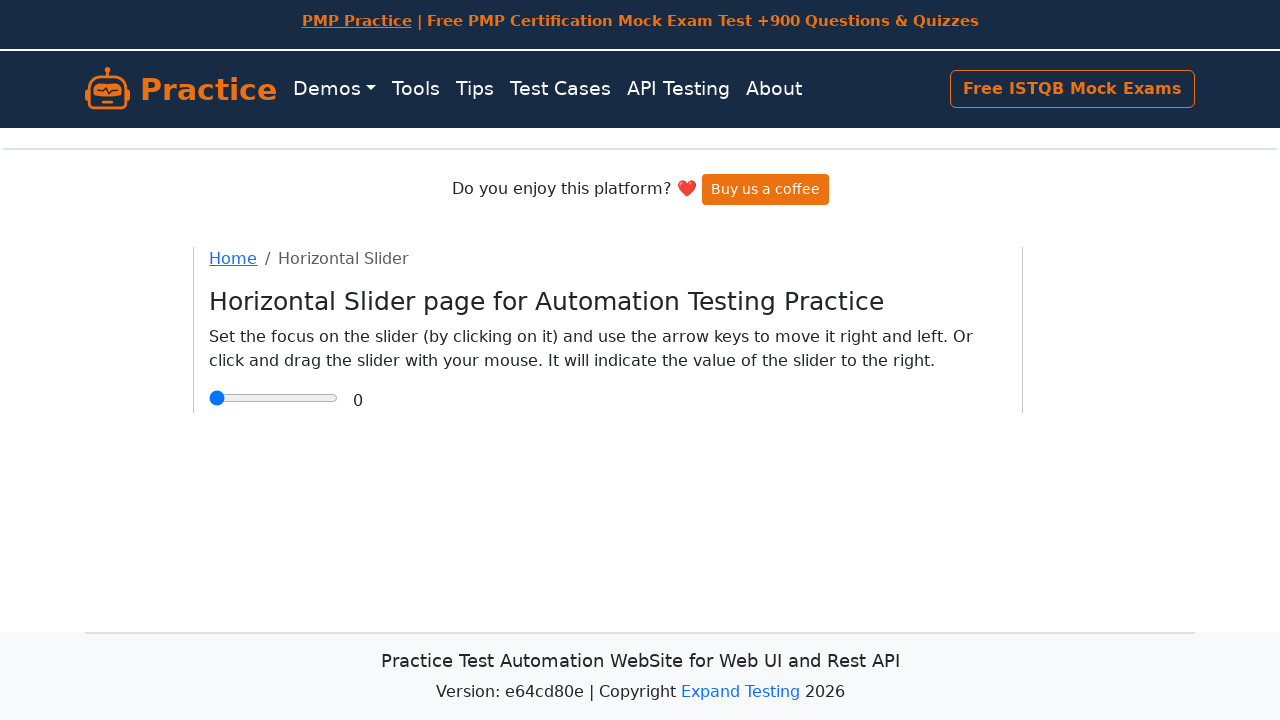

Set slider value to 3.0 using JavaScript evaluation
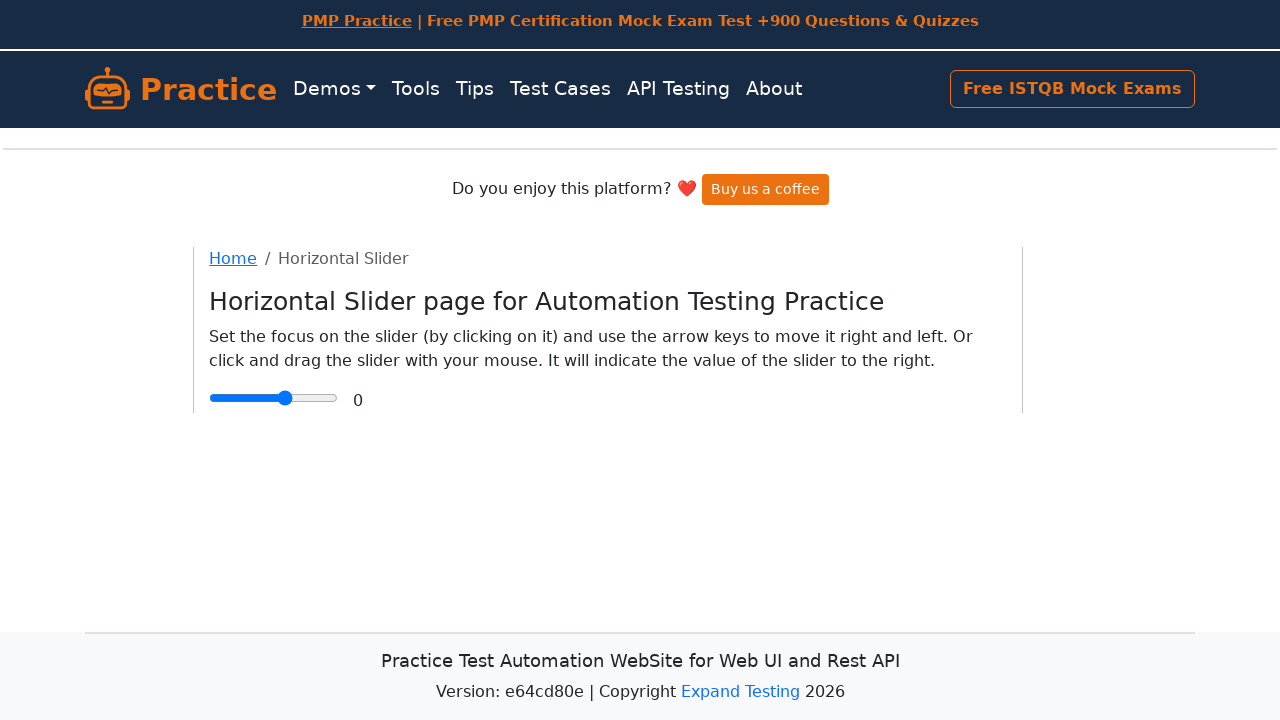

Dispatched input event to register slider value change
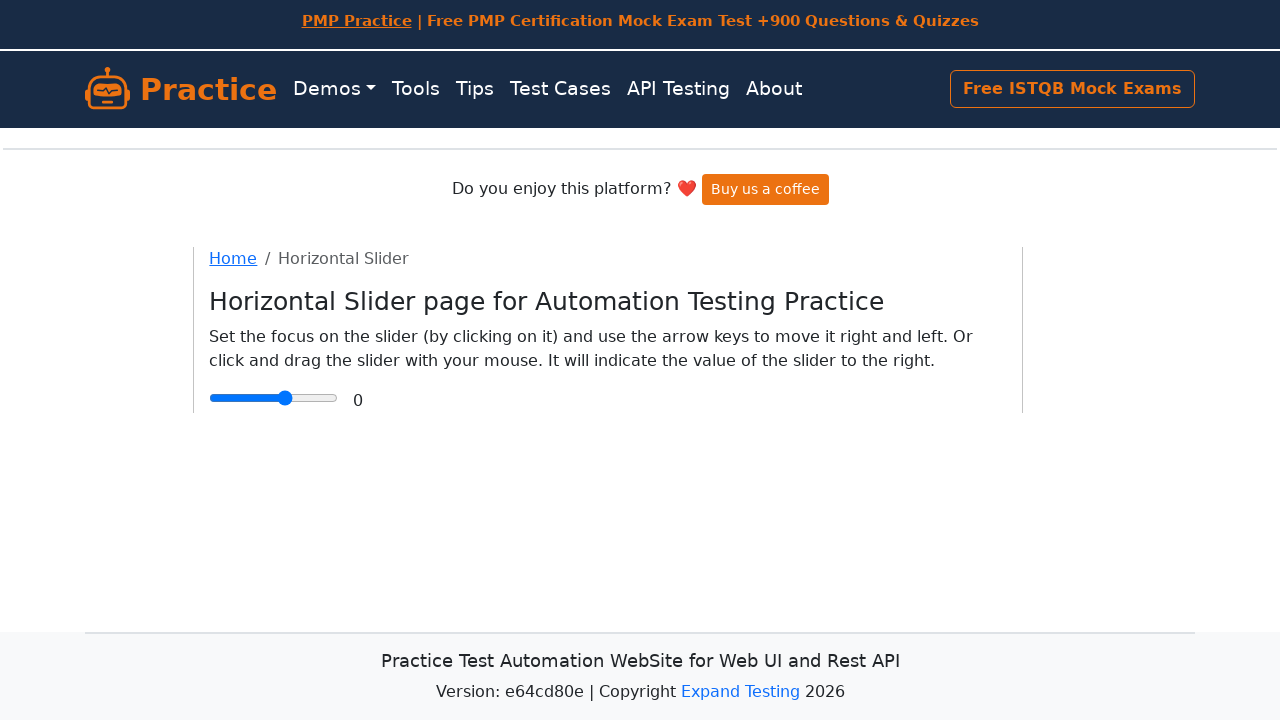

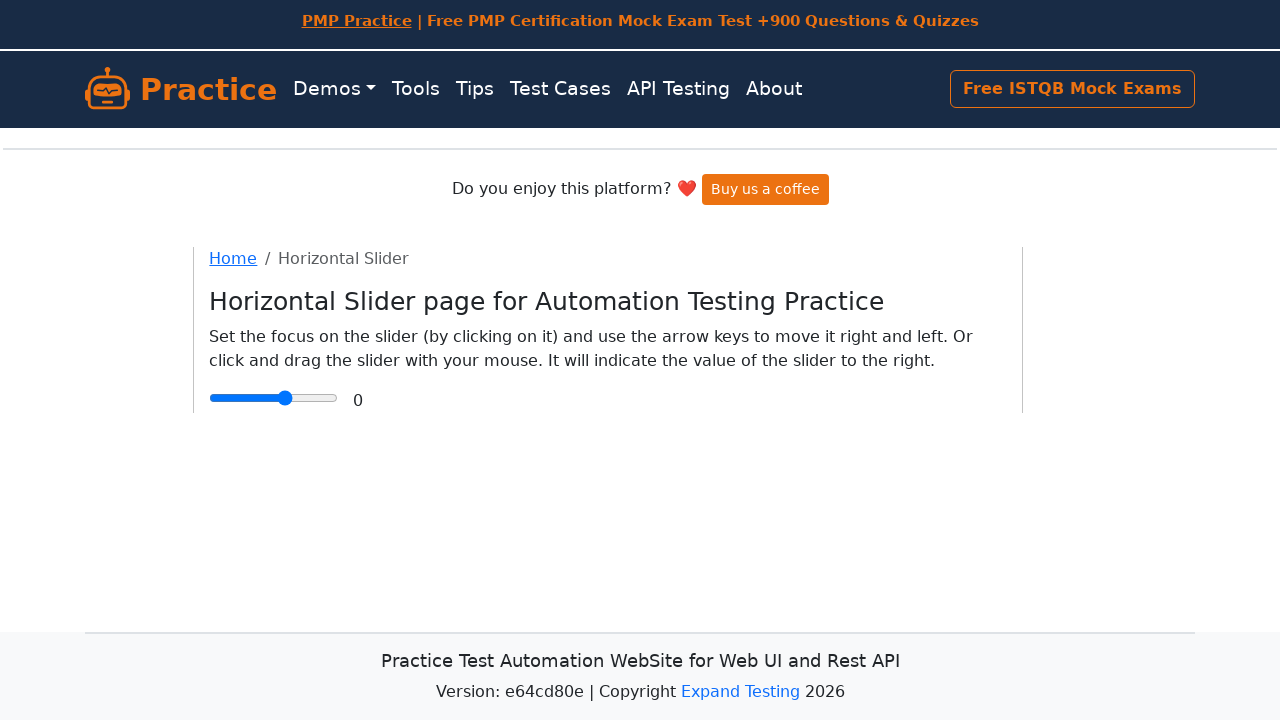